Tests table interactions by reading cell values, sorting the table by clicking column headers, and verifying changes in cell values after sorting

Starting URL: https://v1.training-support.net/selenium/tables

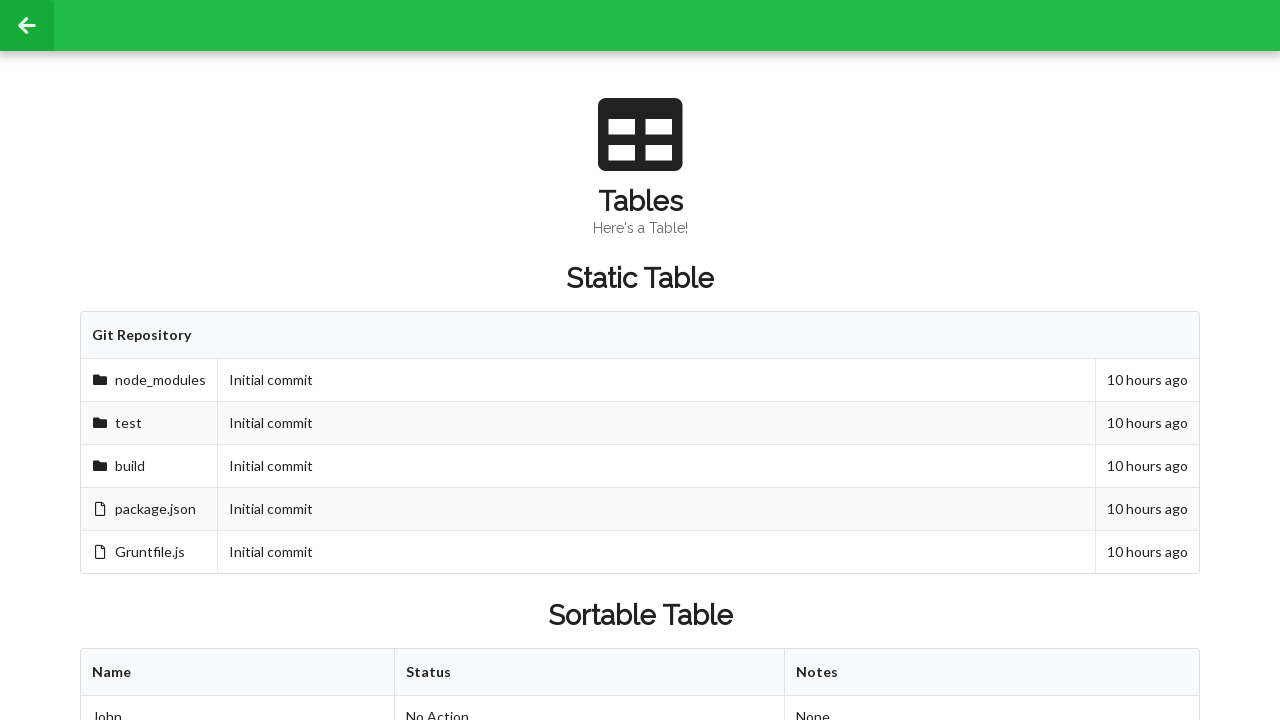

Located the sortable table element
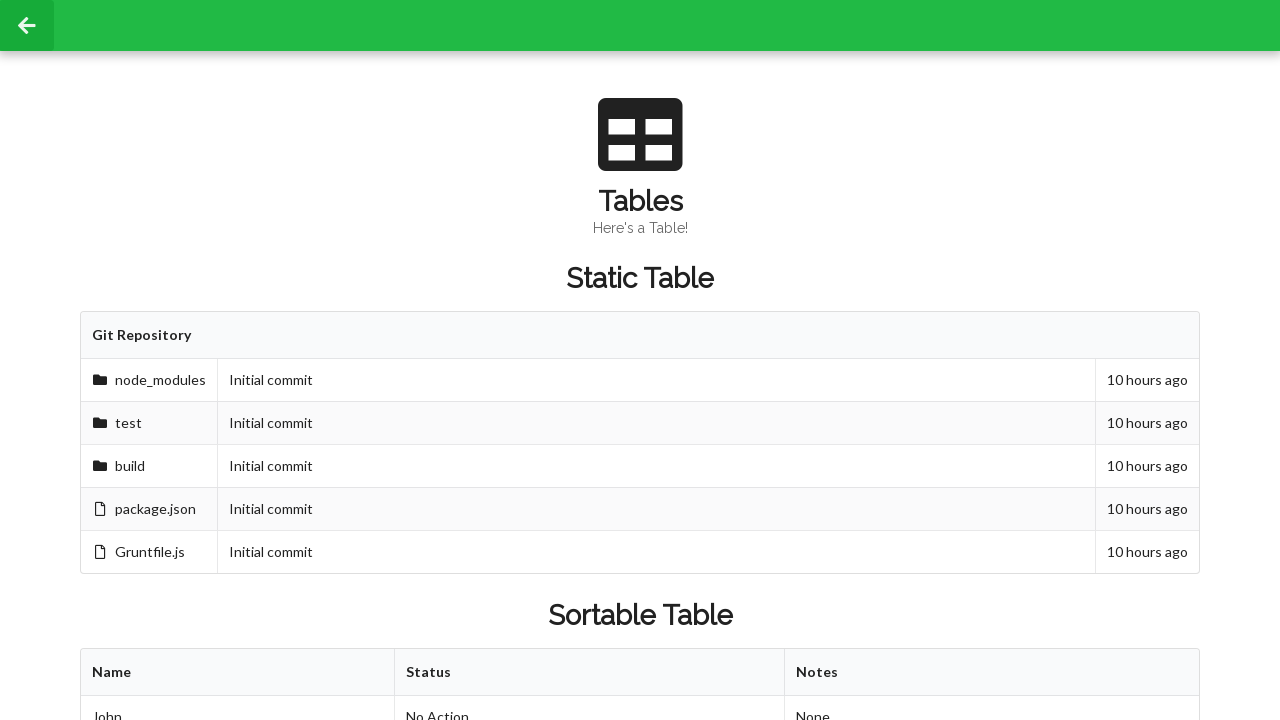

Retrieved initial cell value at second row, second column: Approved
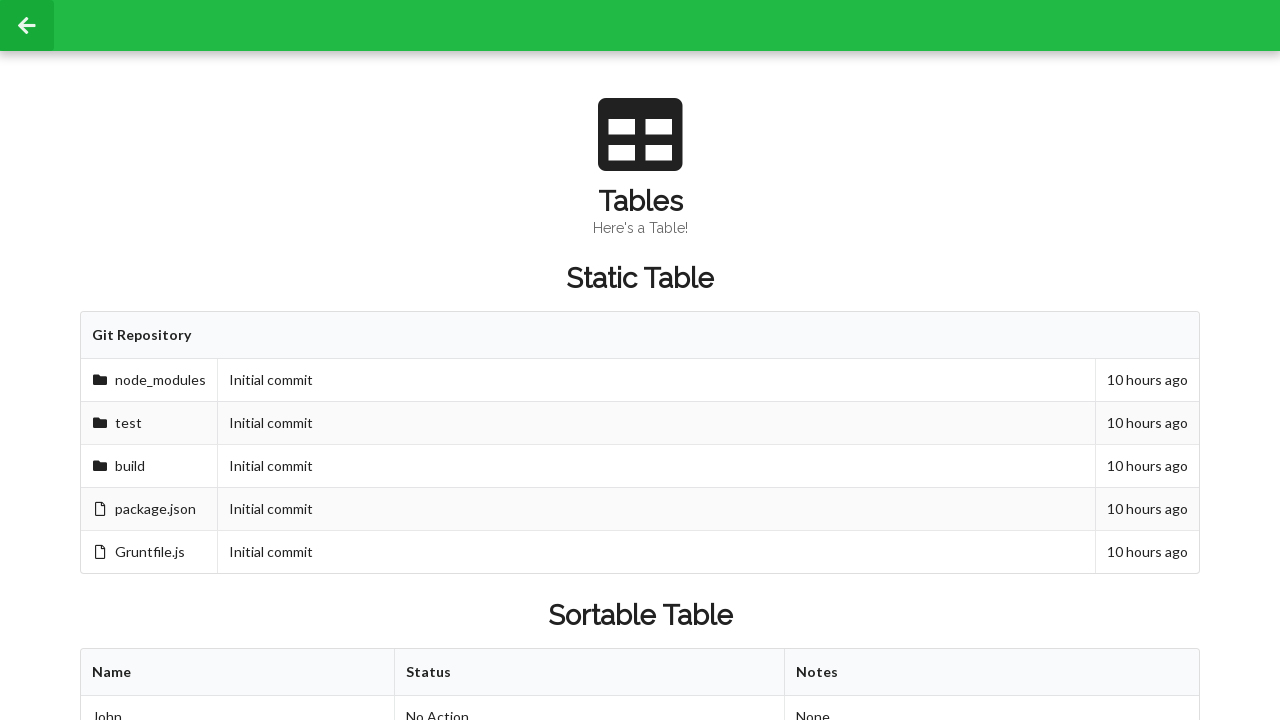

Clicked the first column header to sort by name at (238, 673) on table#sortableTable >> thead tr th >> nth=0
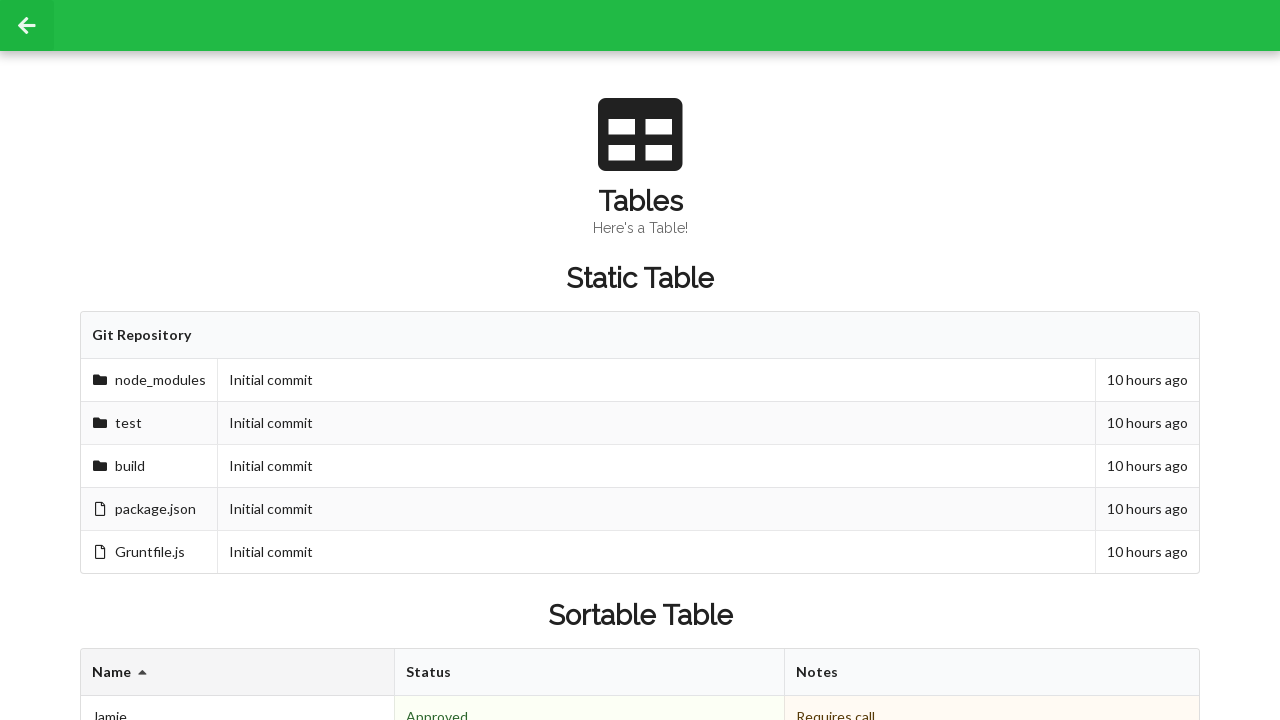

Retrieved cell value after sorting at second row, second column: Denied
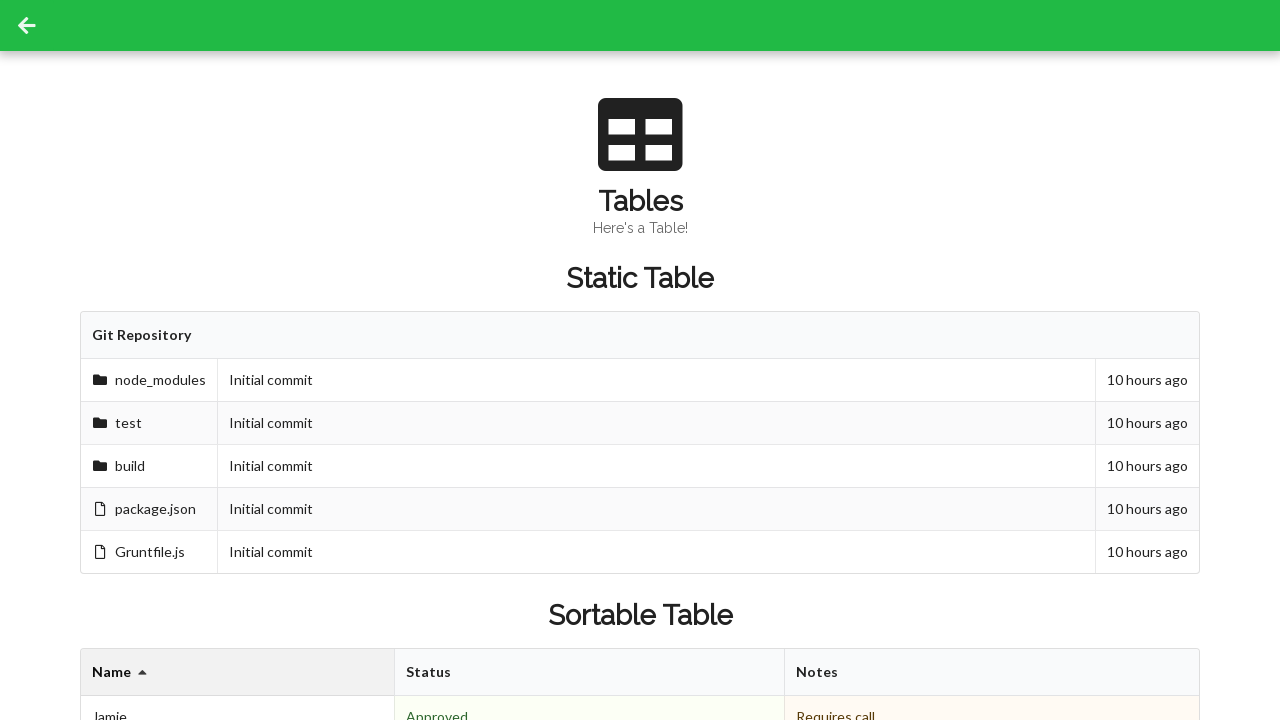

Retrieved footer cell values: []
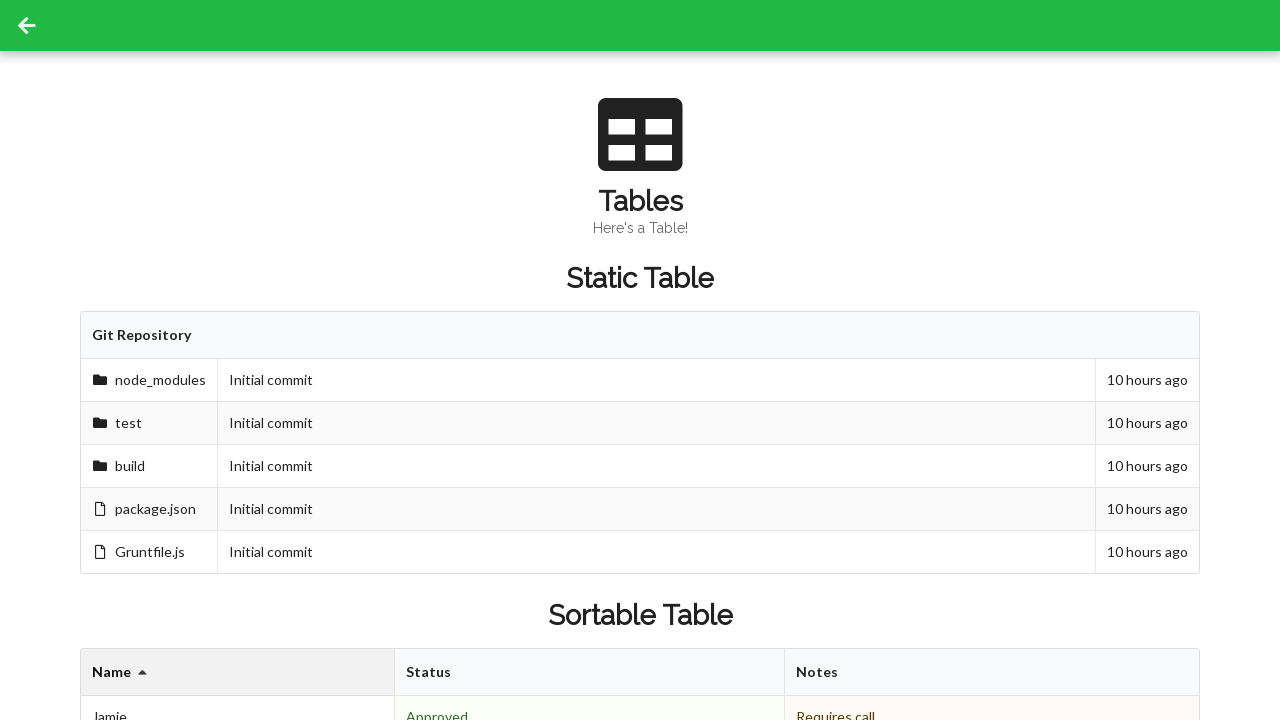

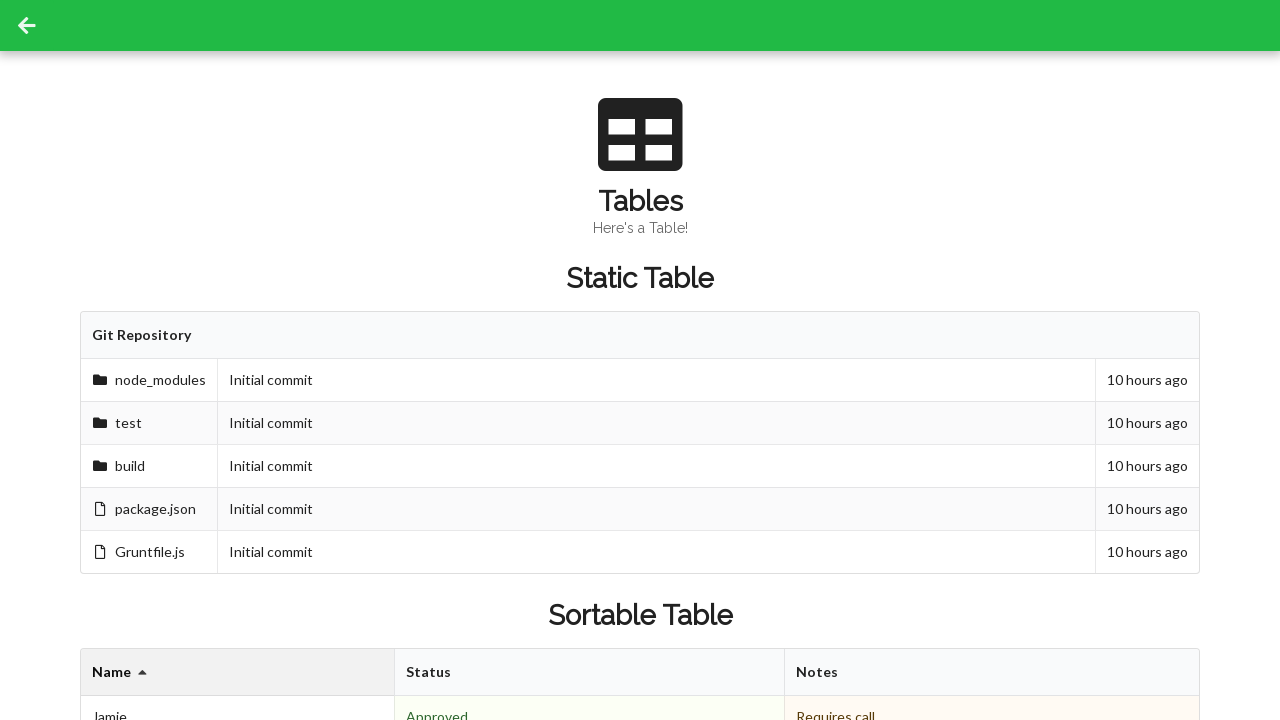